Navigates through different sections of the Selenium website by clicking on navigation links including Downloads, Documentation, Projects, and Support

Starting URL: https://www.selenium.dev/

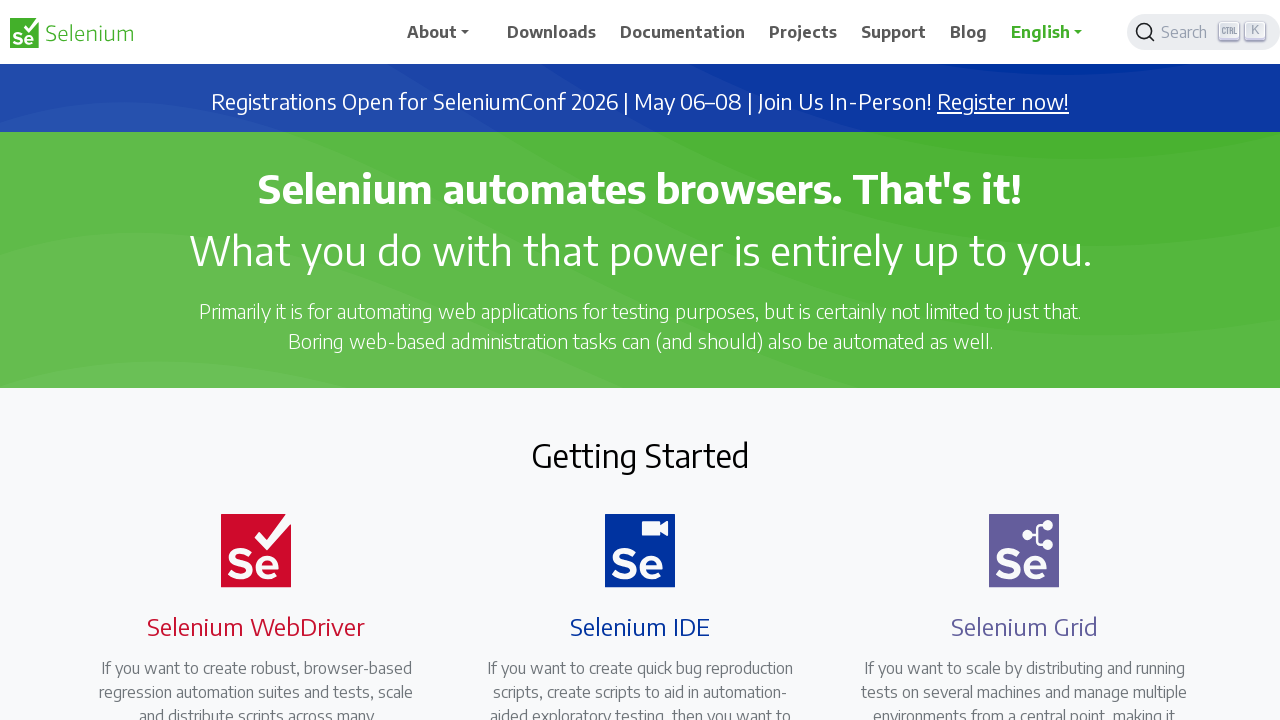

Navigated to Selenium website homepage
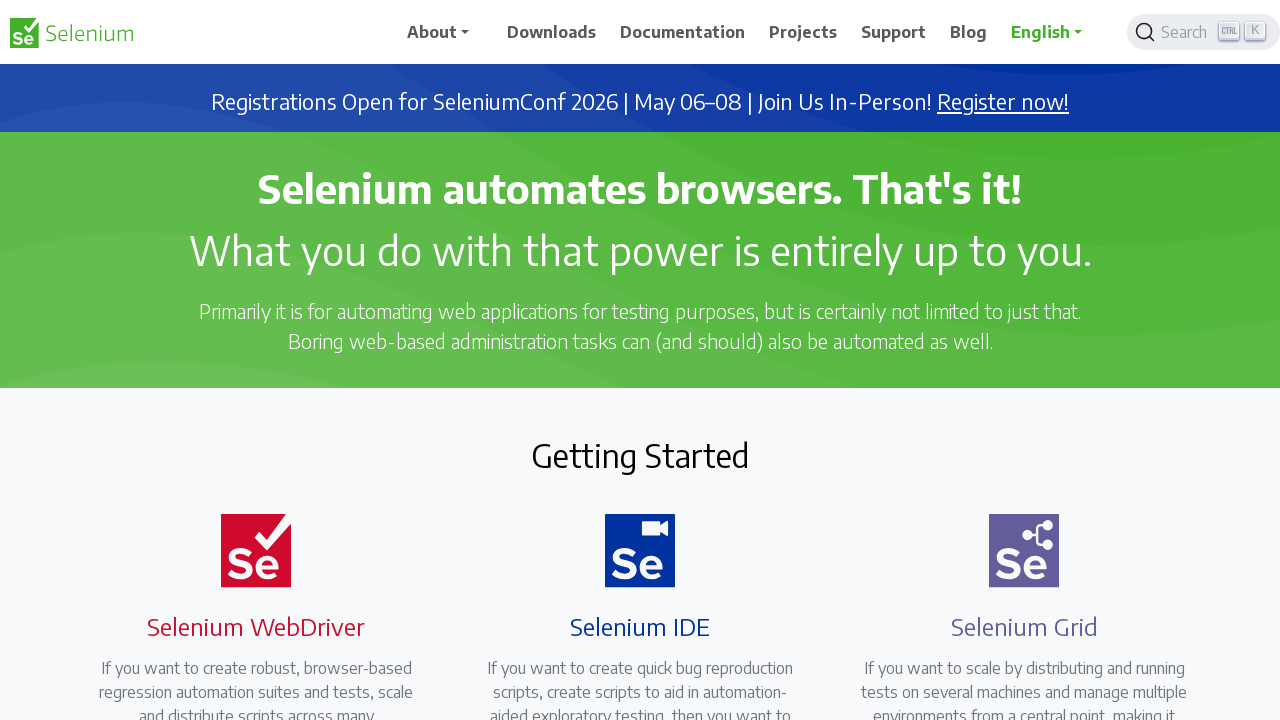

Clicked on Downloads navigation link at (552, 32) on text=Downloads
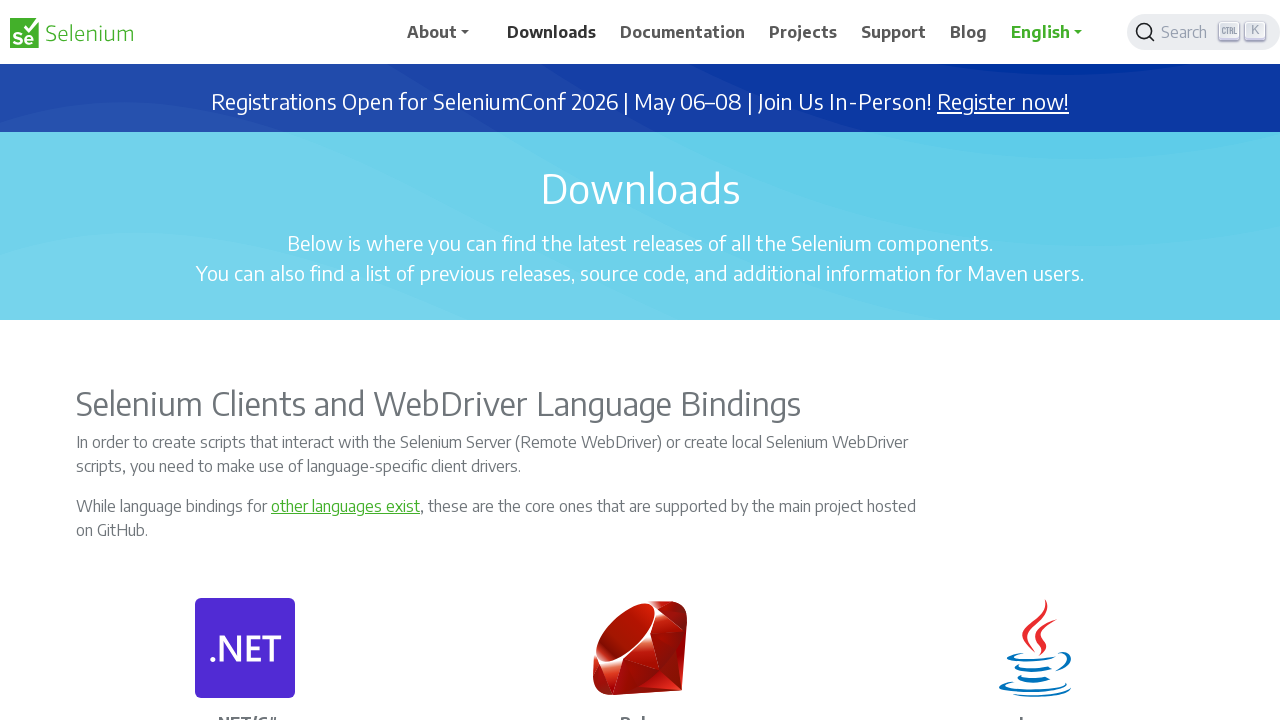

Clicked on Documentation navigation link at (683, 32) on text=Documentation
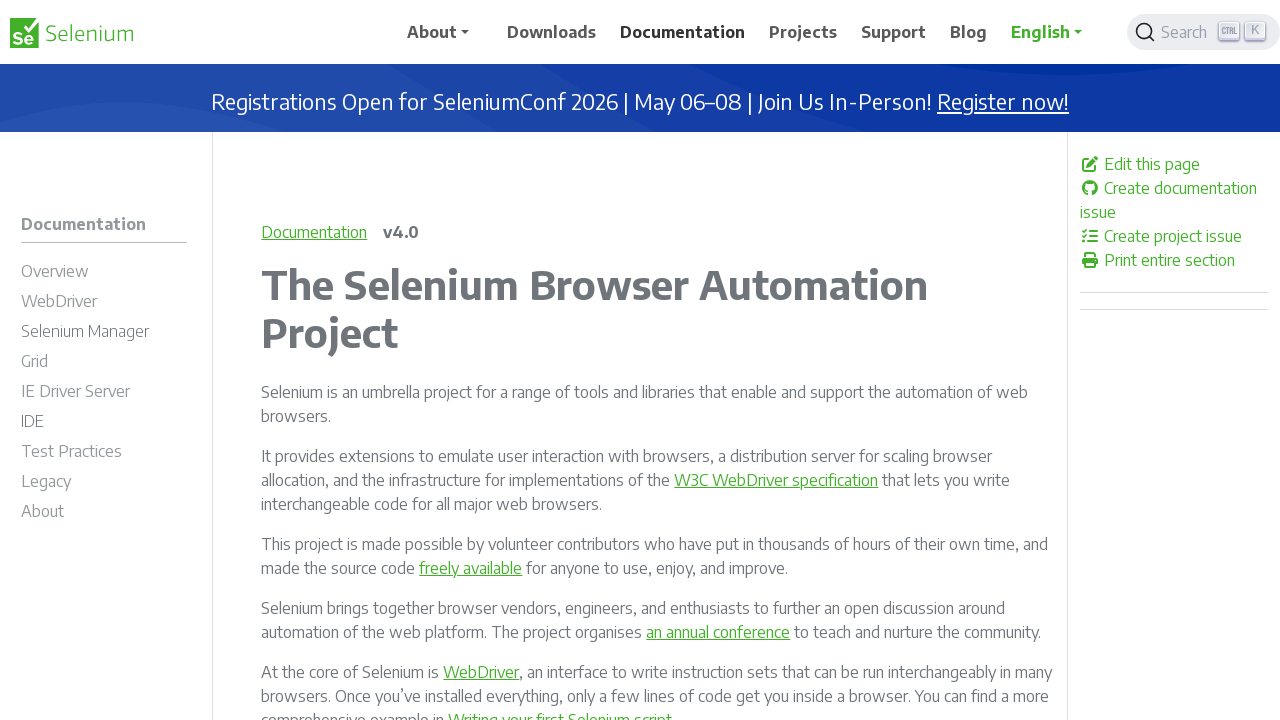

Clicked on Projects navigation link at (803, 32) on text=Projects
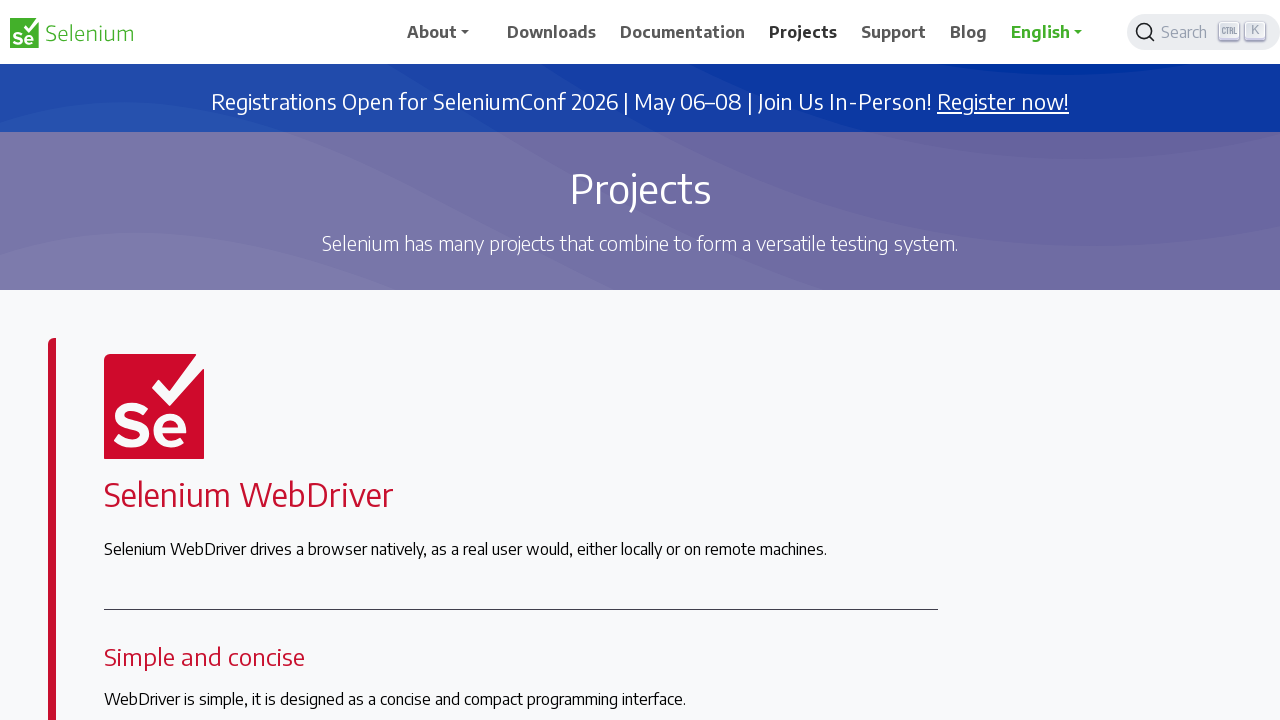

Clicked on Support navigation link at (894, 32) on text=Support
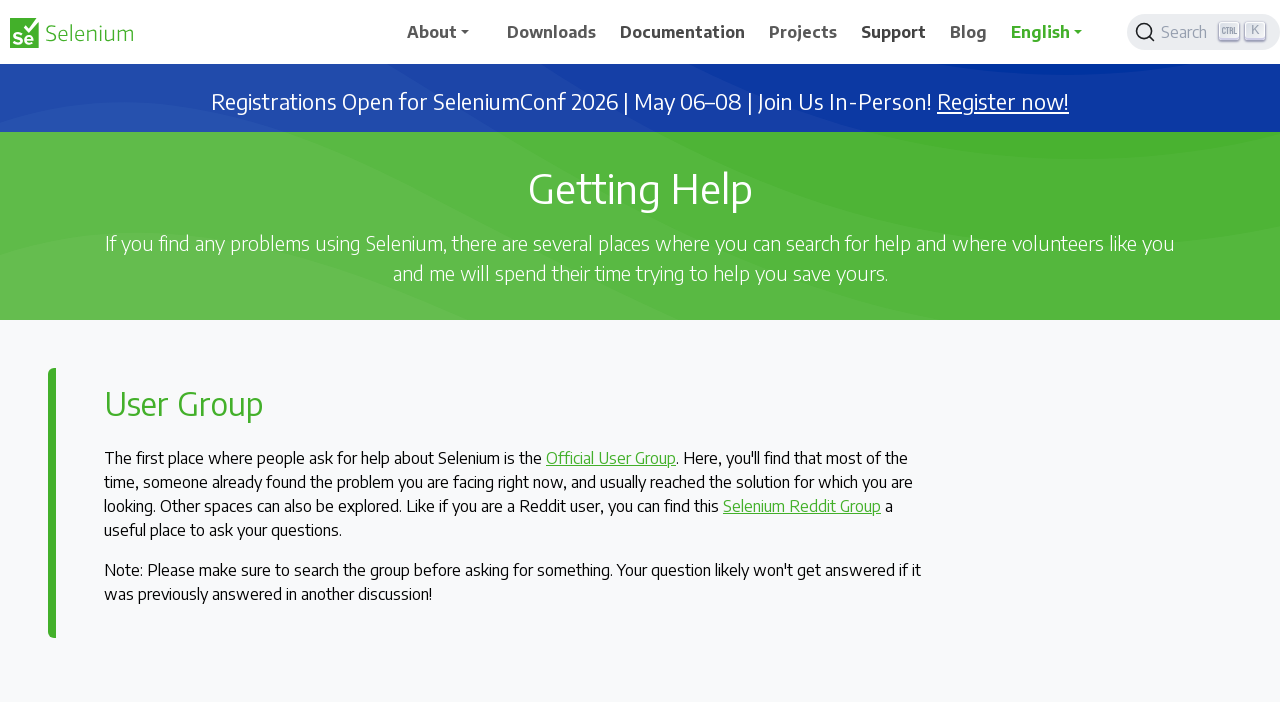

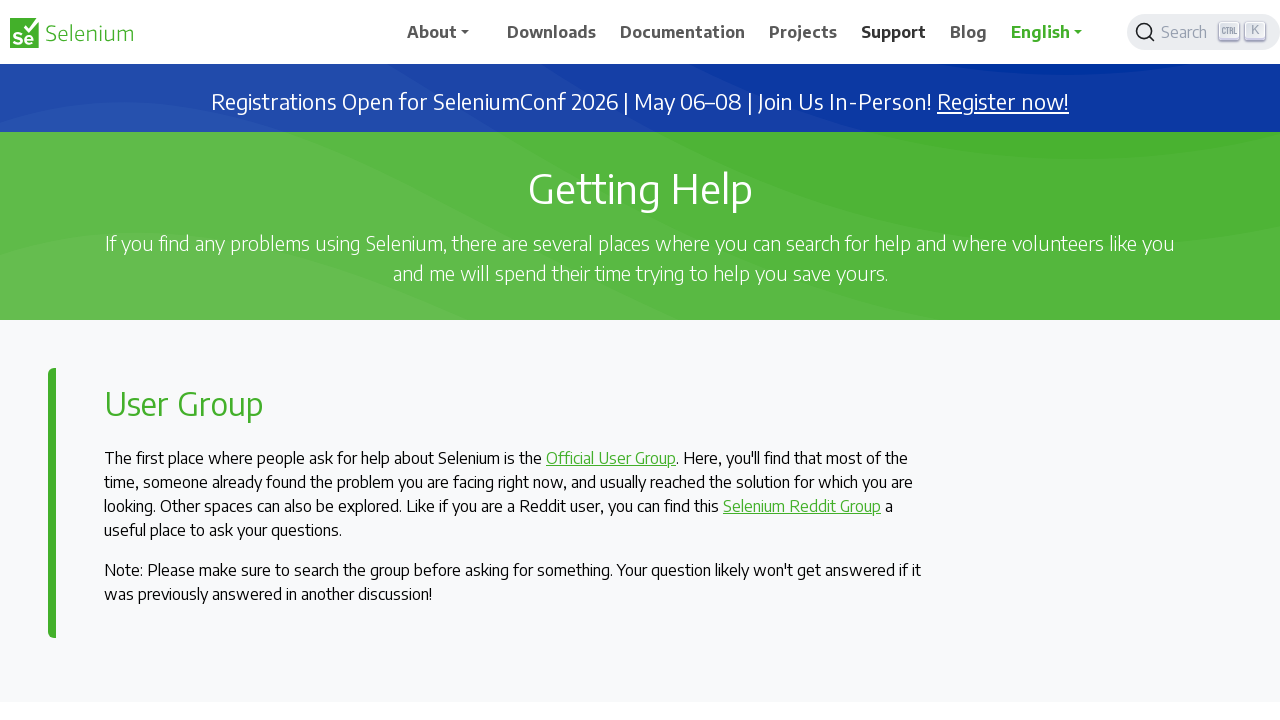